Tests the Python.org search functionality by entering "pycon" as a search query and submitting the form, then verifying results are found.

Starting URL: https://www.python.org

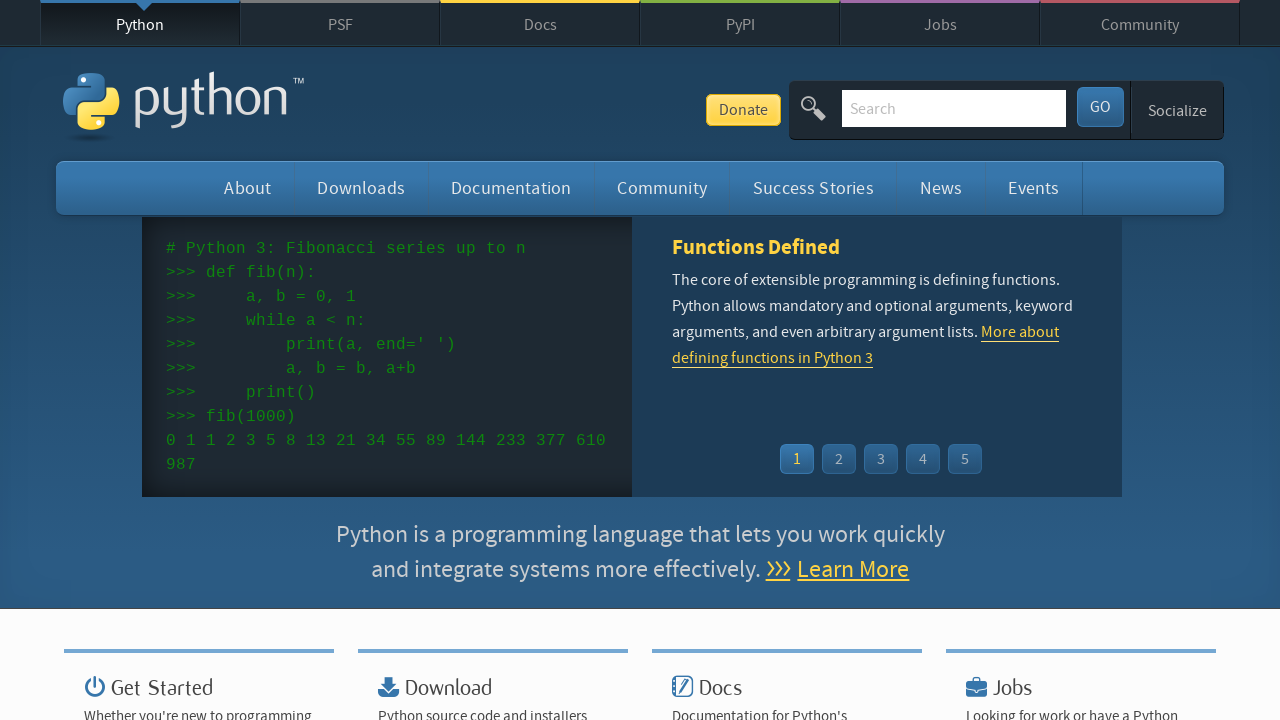

Verified 'Python' is in the page title
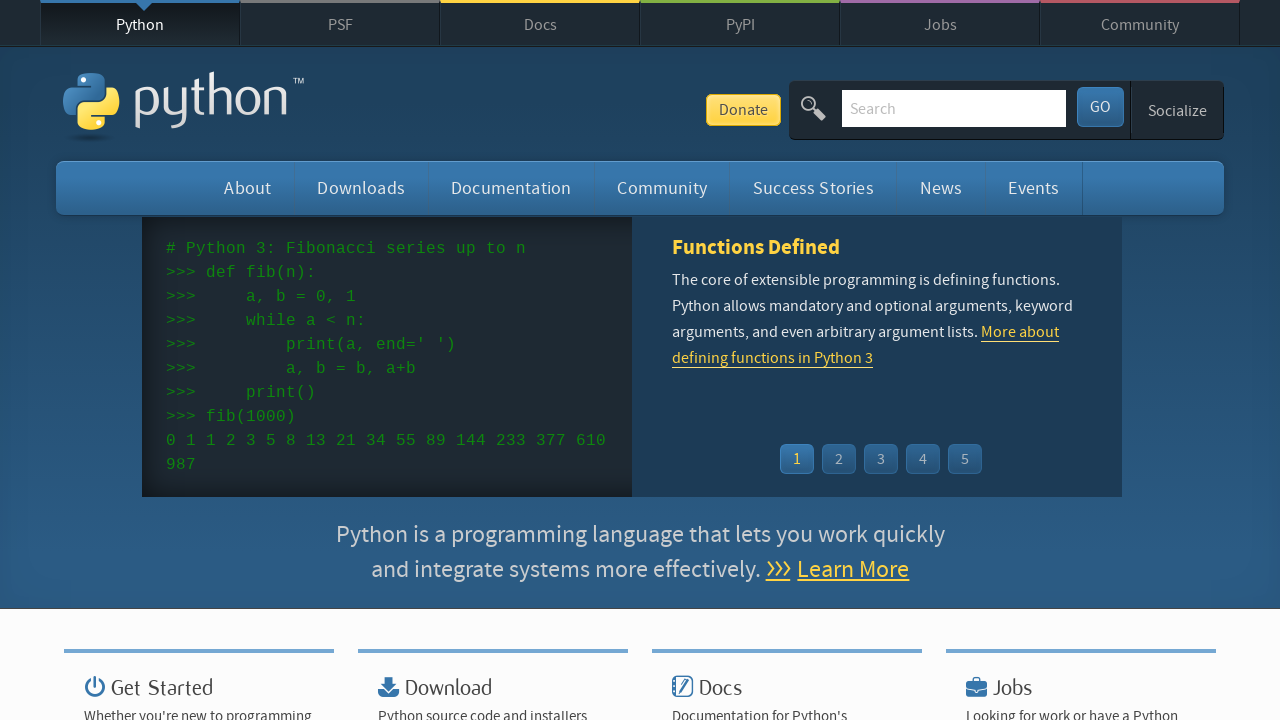

Filled search box with 'pycon' on input[name='q']
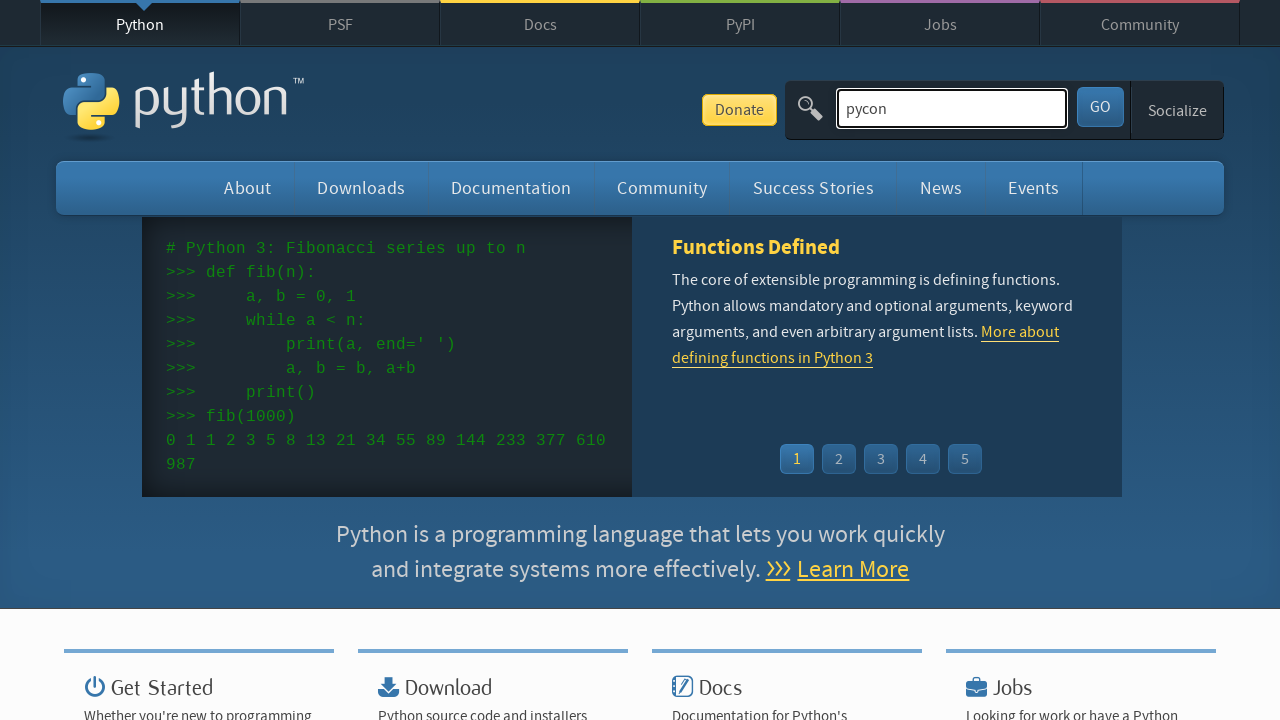

Pressed Enter to submit the search query on input[name='q']
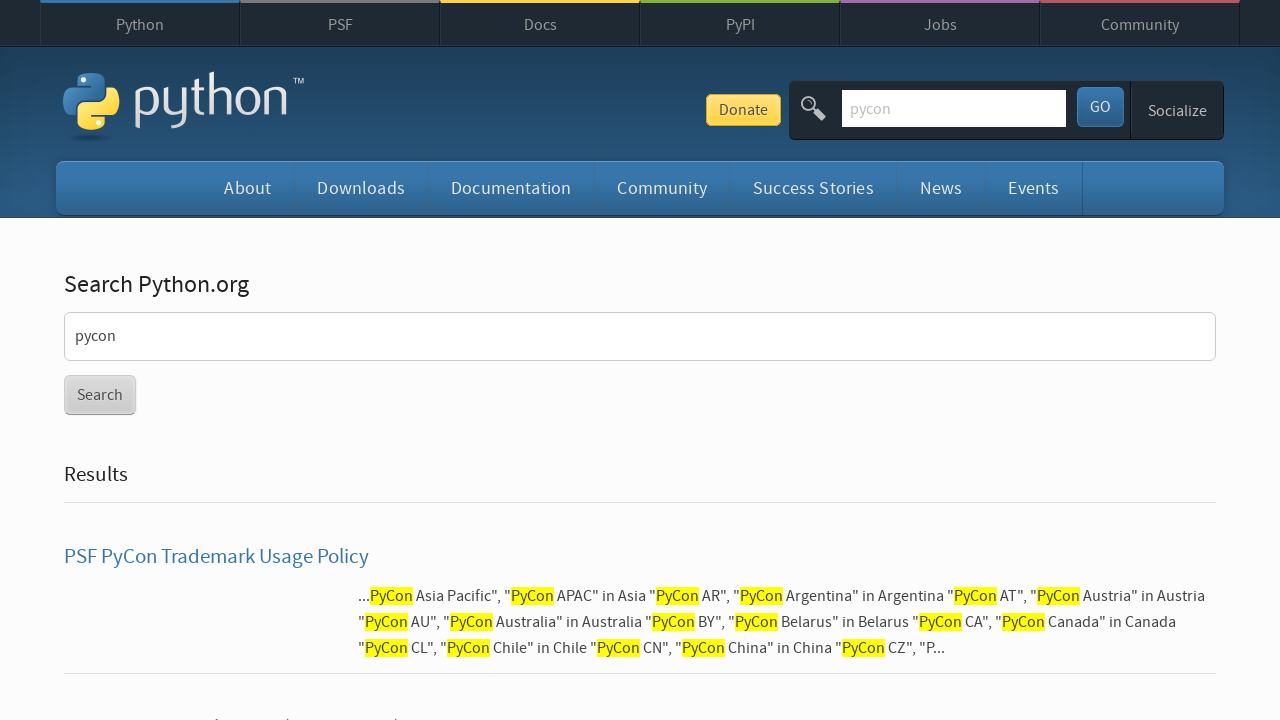

Waited for network to become idle after search submission
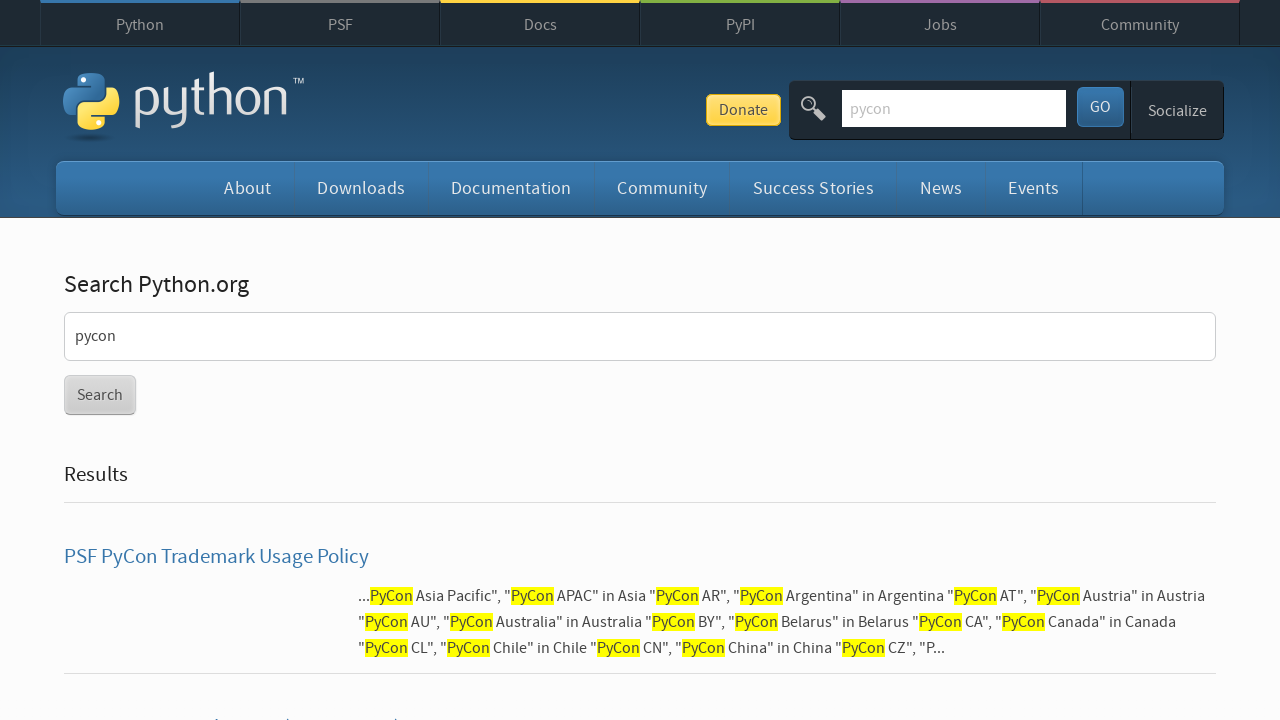

Verified that search results were found (no 'No results found' message)
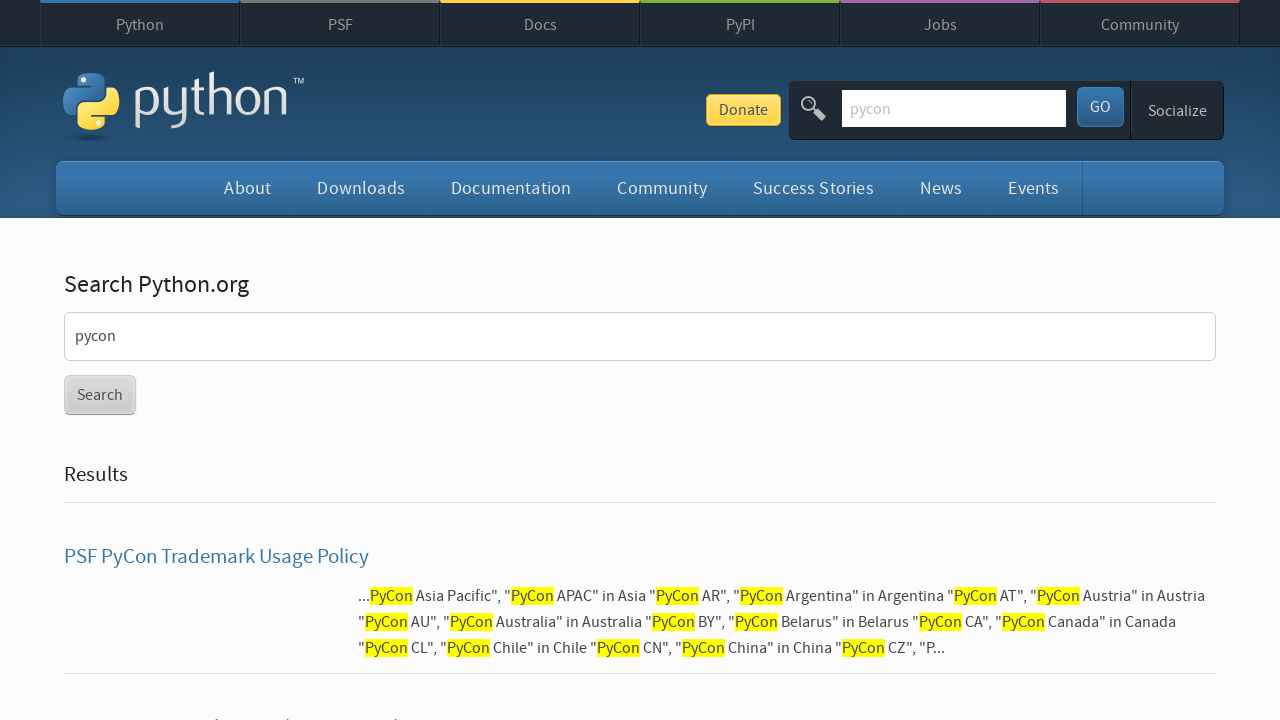

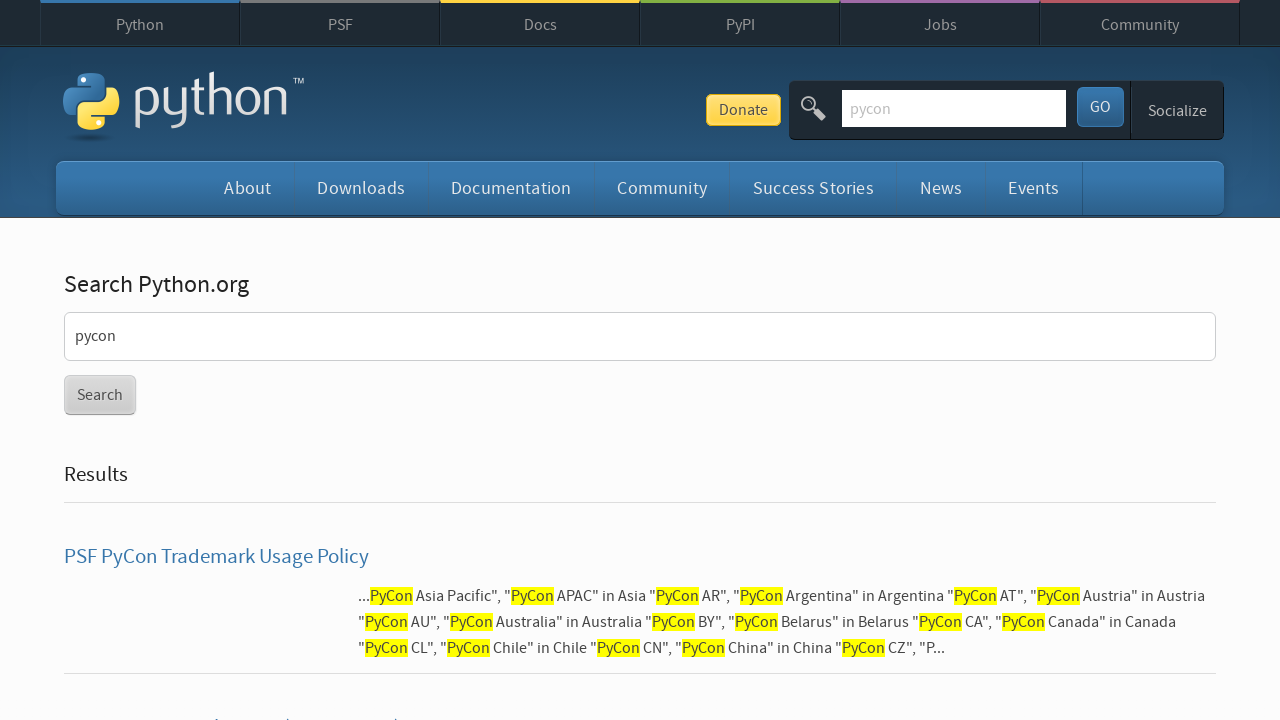